Interacts with a sortable table by getting row/column counts, reading cell values, clicking column headers to sort, and reading footer values

Starting URL: https://v1.training-support.net/selenium/tables

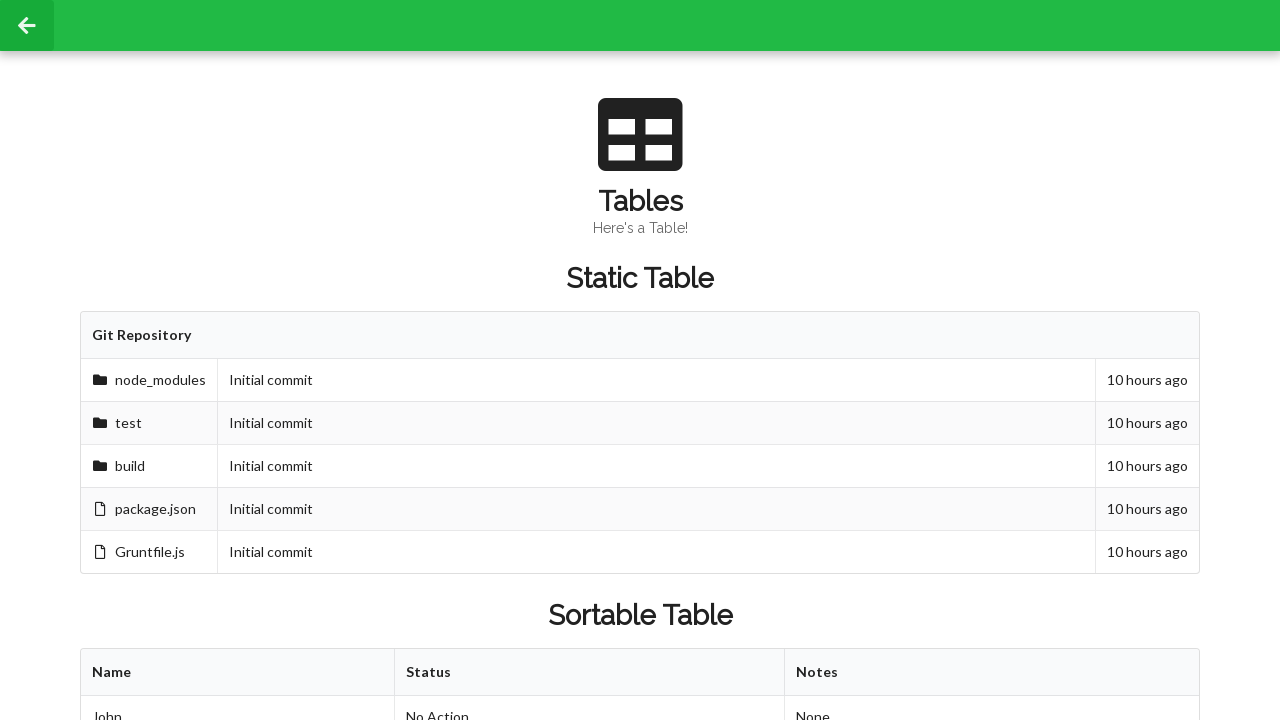

Retrieved page title
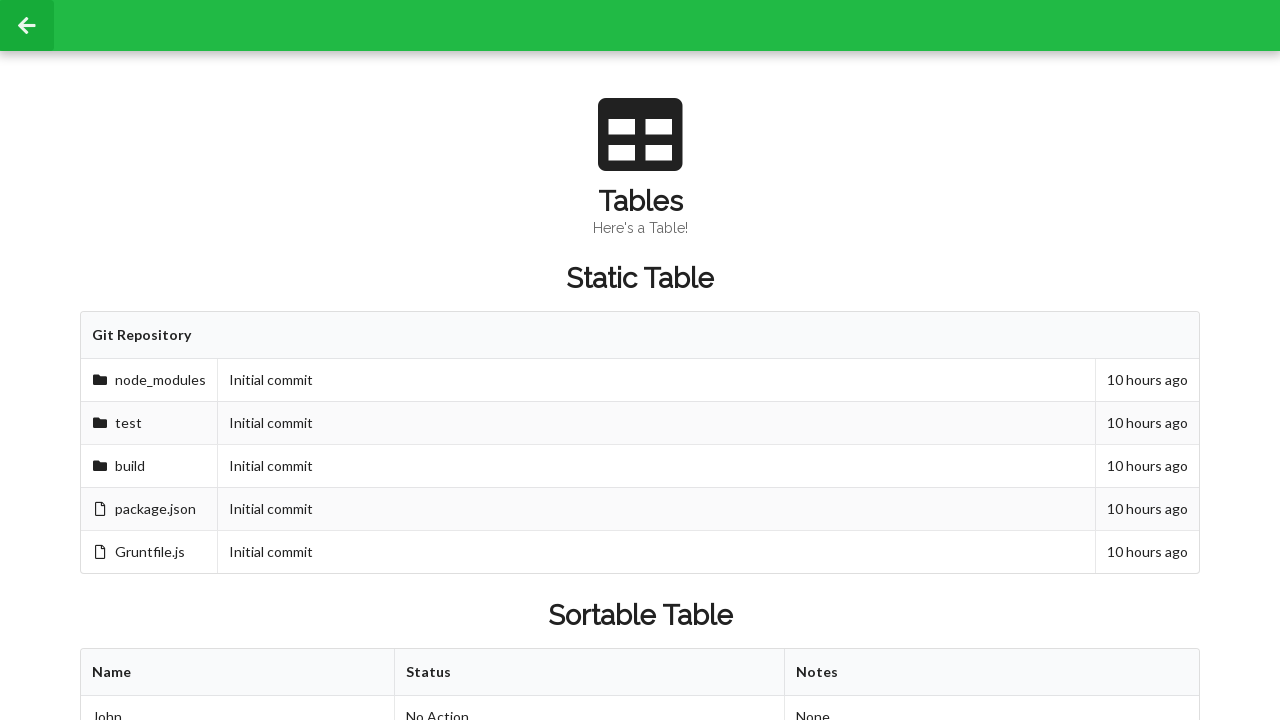

Counted 3 rows in the sortable table
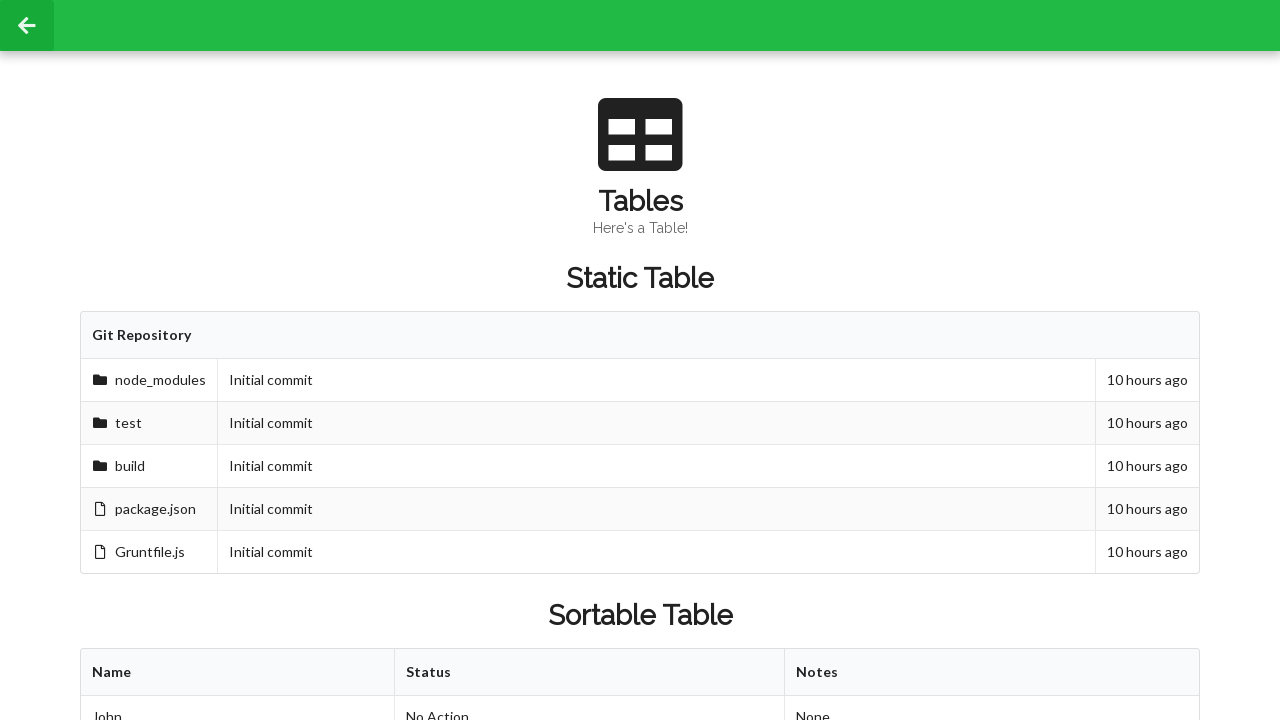

Counted 3 columns in the sortable table
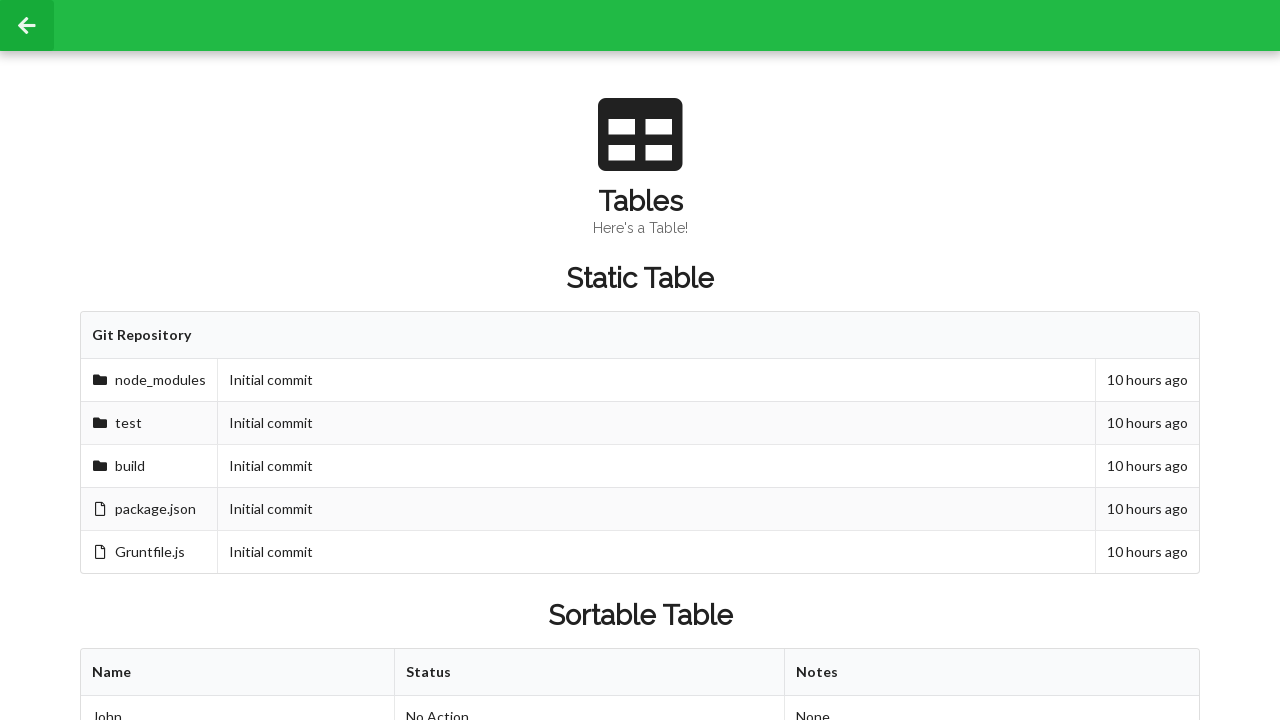

Retrieved cell value at row 2, column 3: Requires call
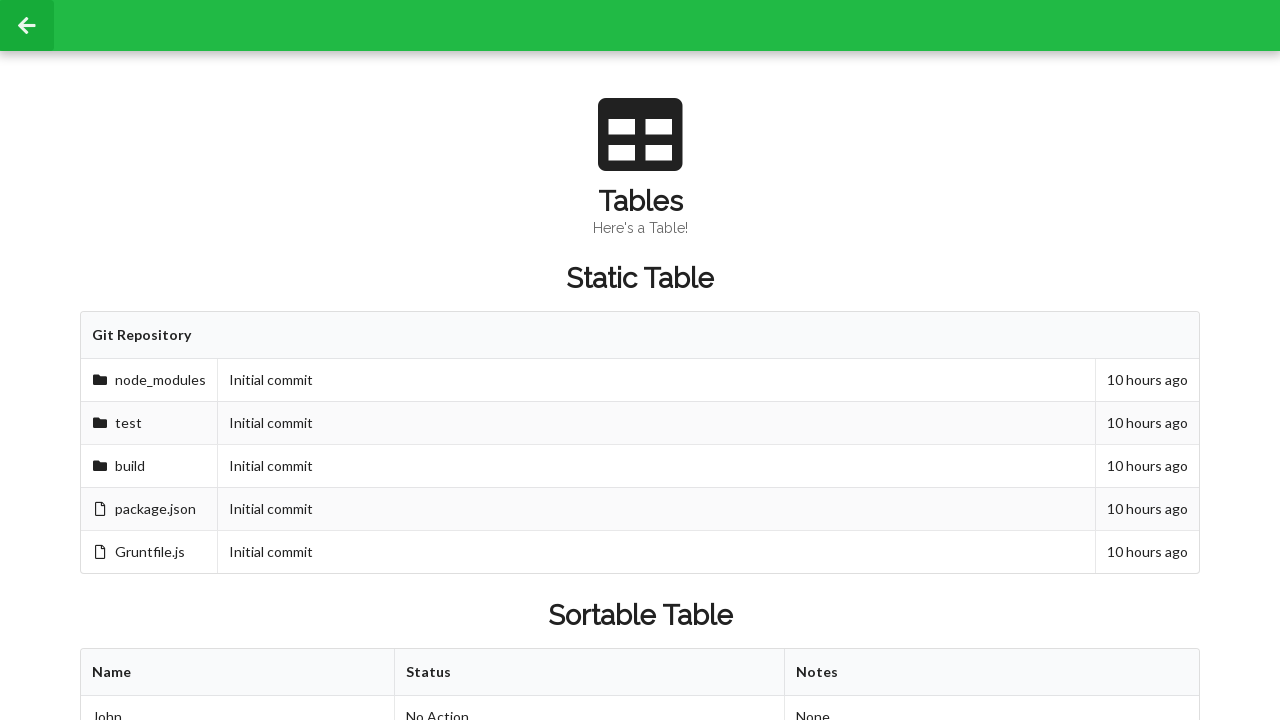

Clicked the first column header to sort by name at (238, 673) on xpath=/html/body/div/div[2]/div/div[3]/div[2]/table/thead/tr/th[1]
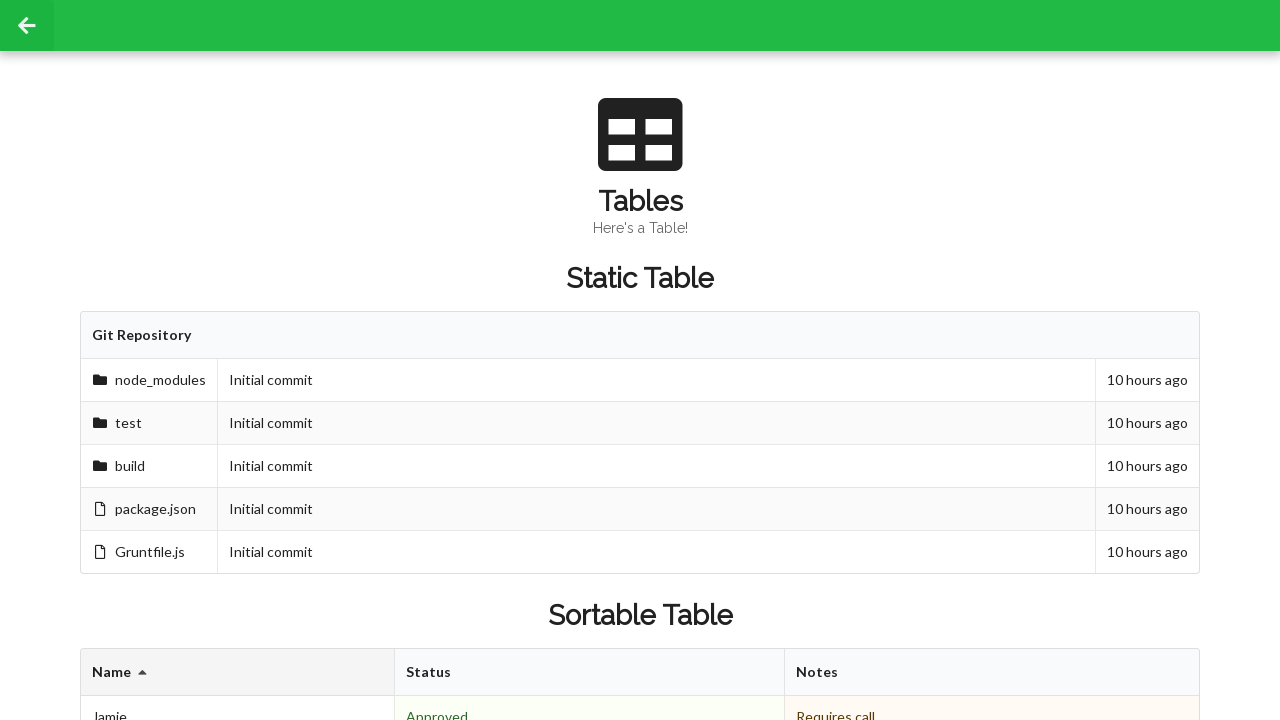

Retrieved cell value after sorting: None
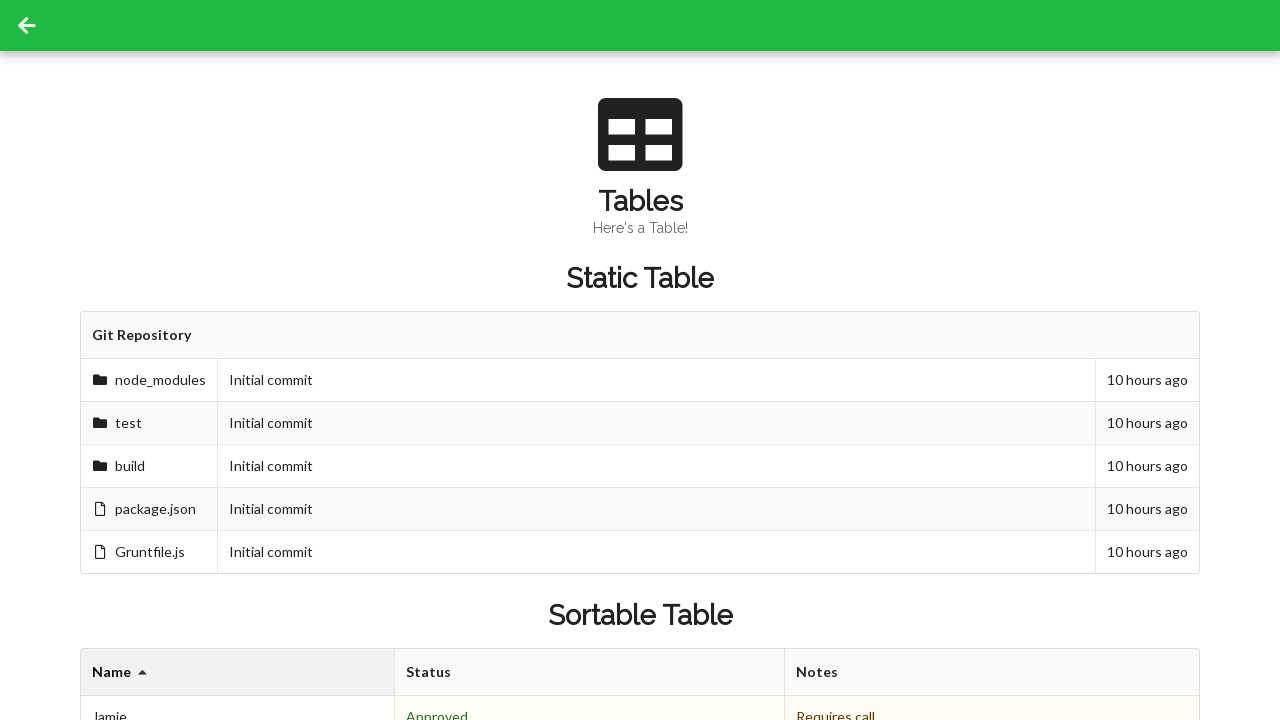

Retrieved footer text: 3 People
                          2 Approved
                          
                        
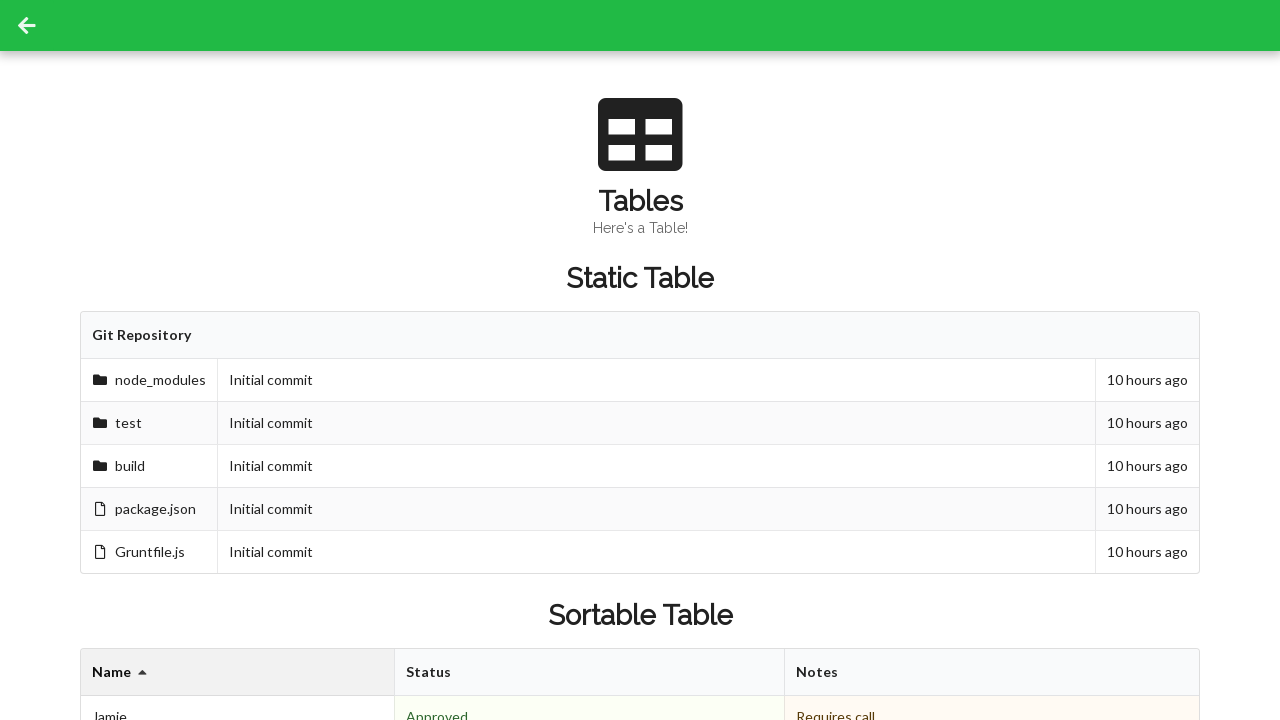

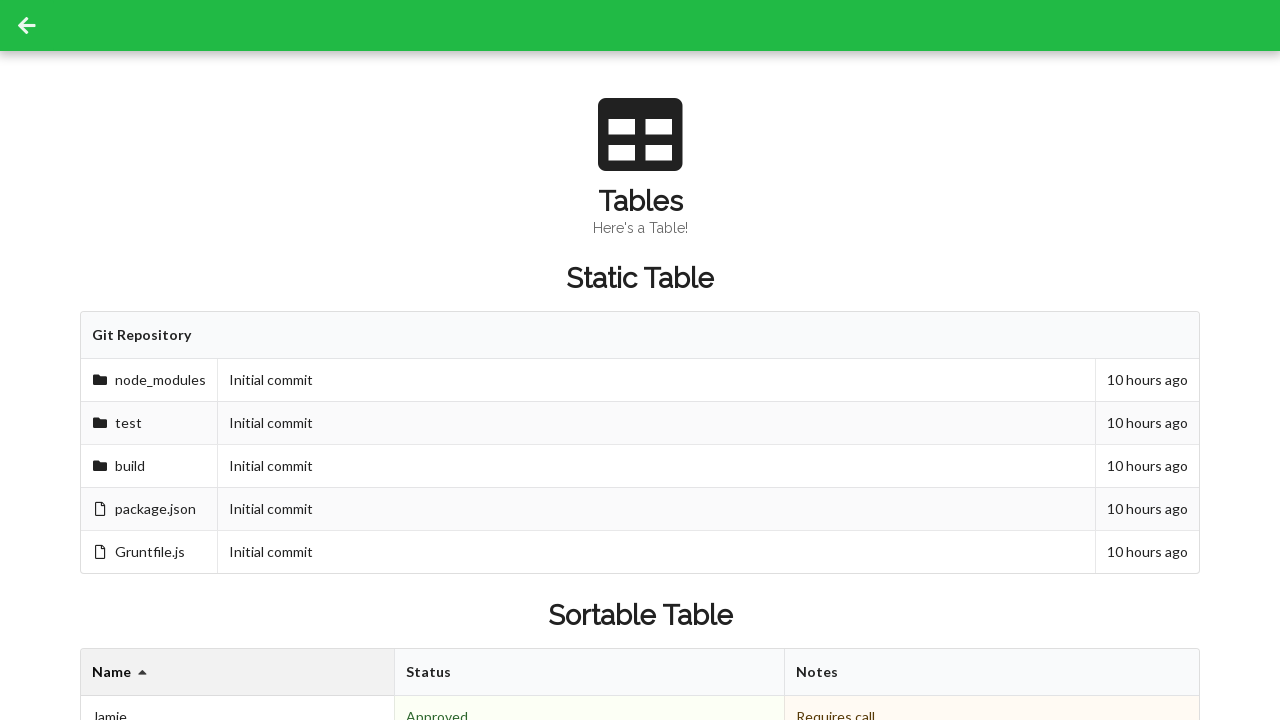